Navigates to Grouse Mountain website and retrieves the site-wide alert header text

Starting URL: https://www.grousemountain.com/

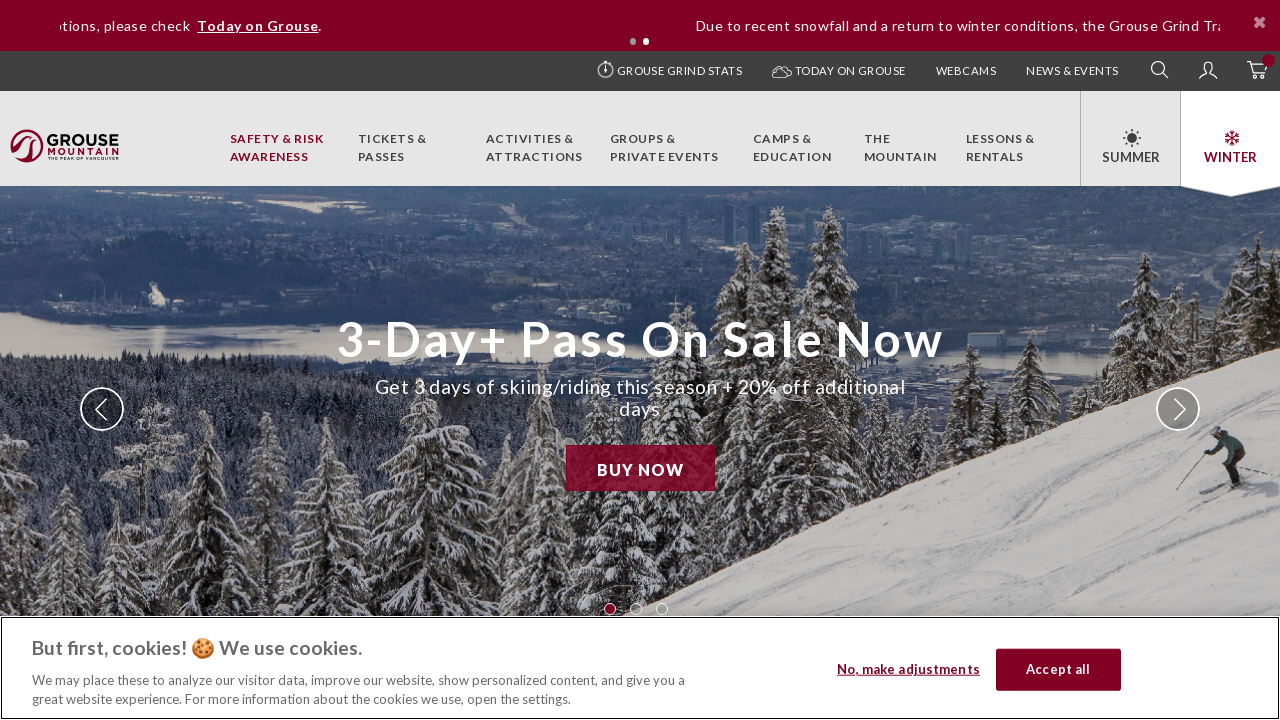

Navigated to Grouse Mountain website
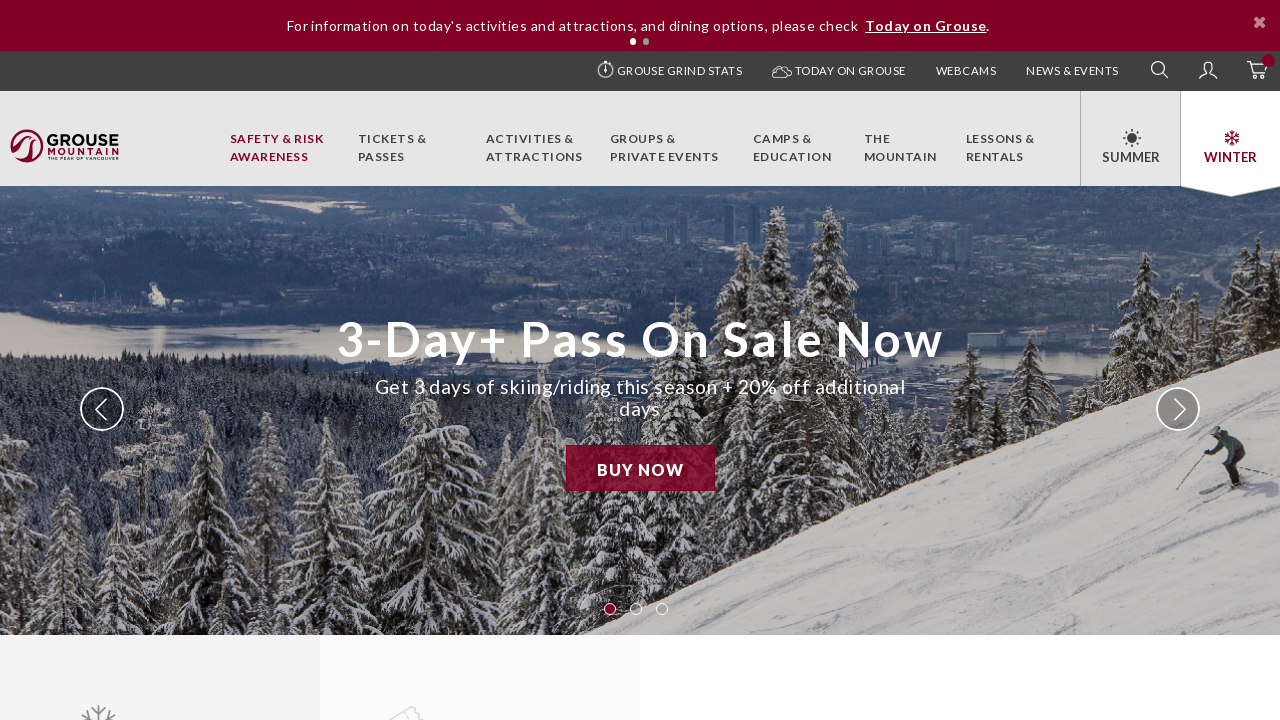

Waited 3 seconds for page to load
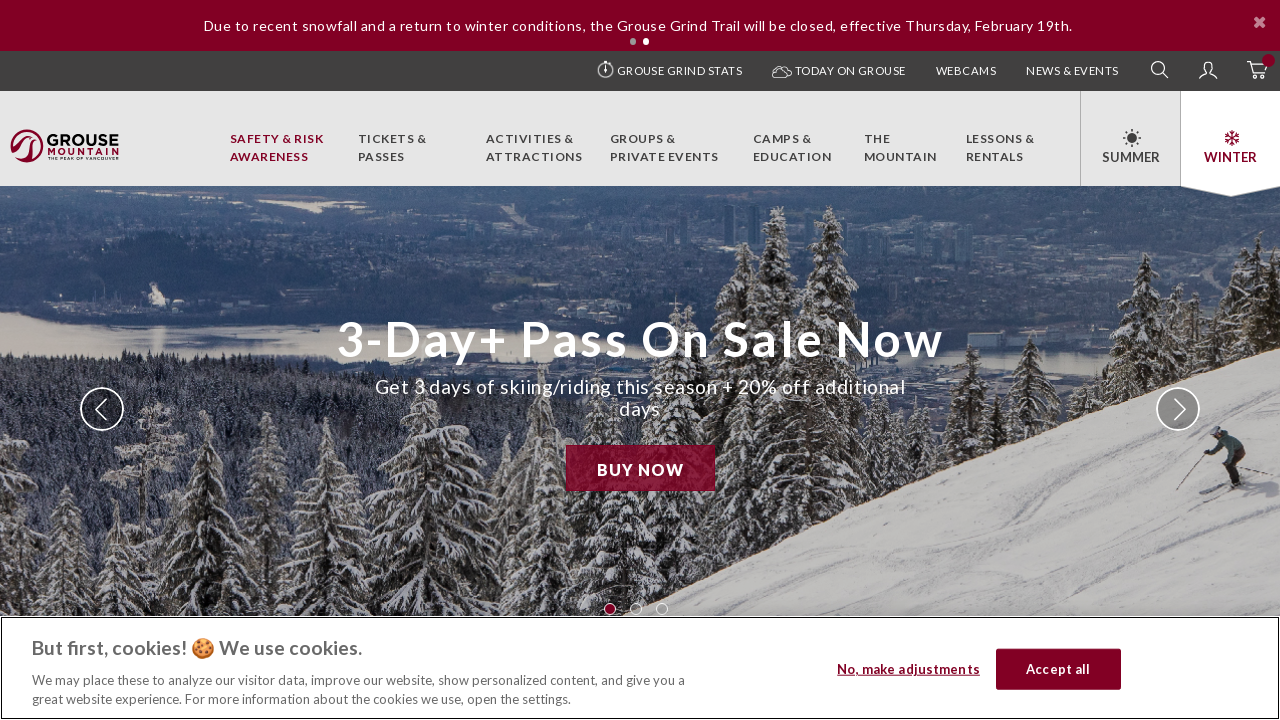

Located site-wide alert element
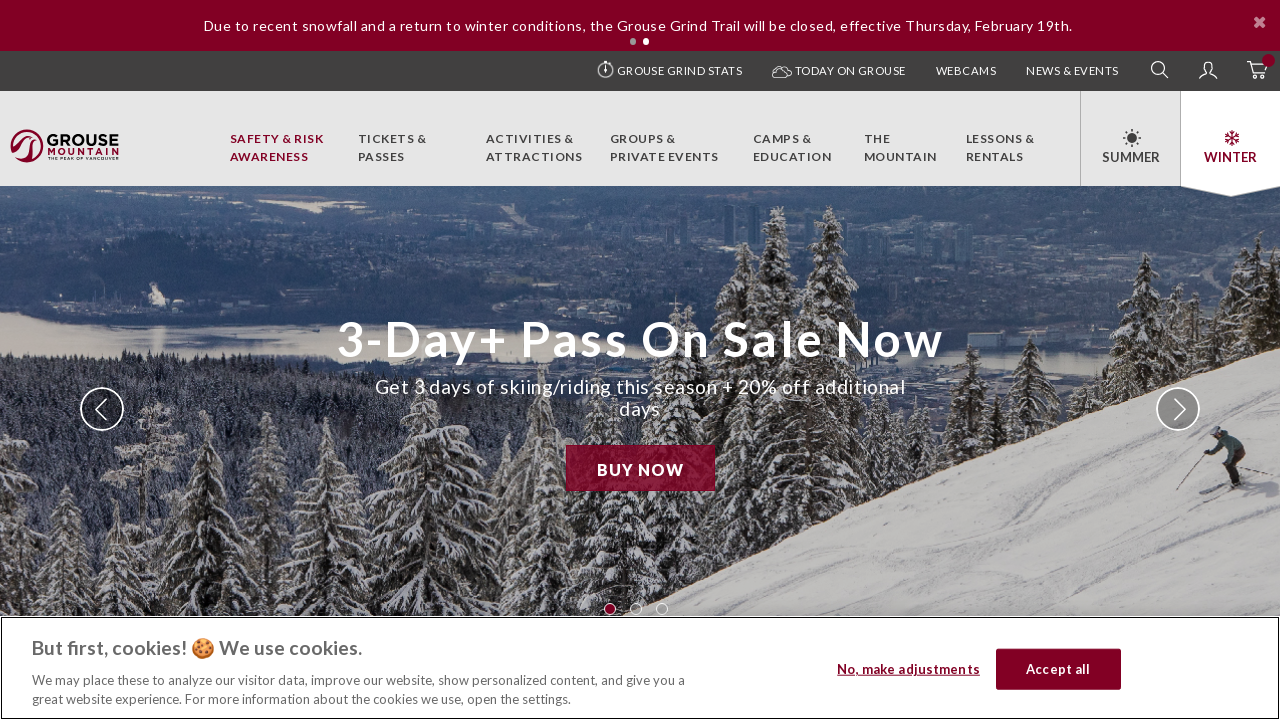

Site-wide alert element found
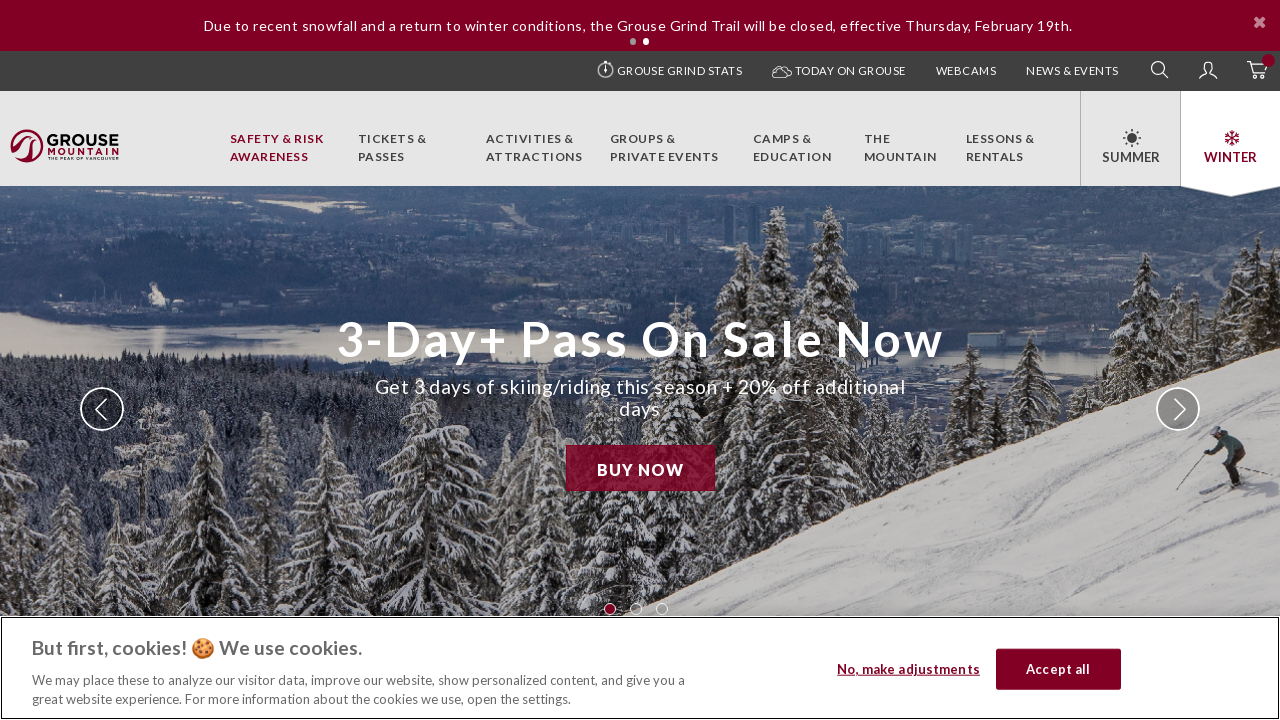

Retrieved site-wide alert header text: '



Due to recent snowfall and a return to winter conditions, the Grouse Grind Trail will be closed, effective Thursday, February 19th. 

For information on today's activities and attractions, and dining options, please check  Today on Grouse. 

Due to recent snowfall and a return to winter conditions, the Grouse Grind Trail will be closed, effective Thursday, February 19th. 

For information on today's activities and attractions, and dining options, please check  Today on Grouse. 

Due to recent snowfall and a return to winter conditions, the Grouse Grind Trail will be closed, effective Thursday, February 19th. 


12
'
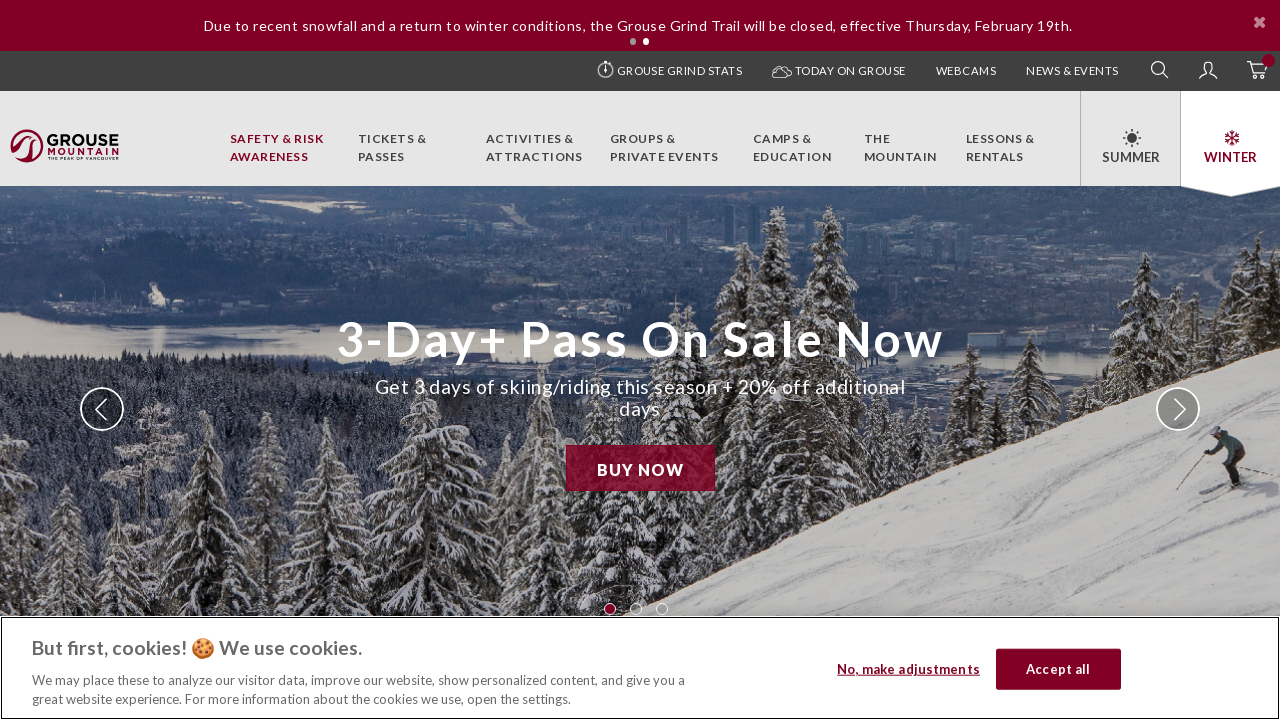

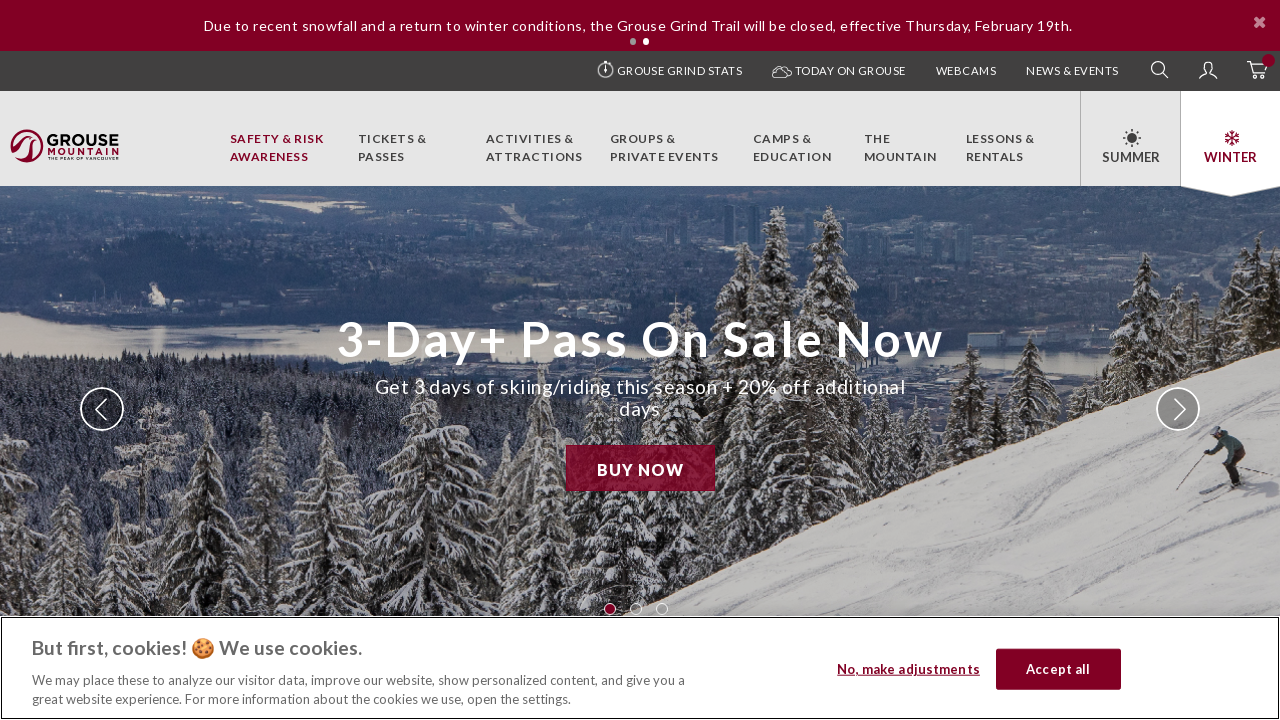